Waits for a verify button to appear, clicks it, and verifies a success message is displayed

Starting URL: http://suninjuly.github.io/wait1.html

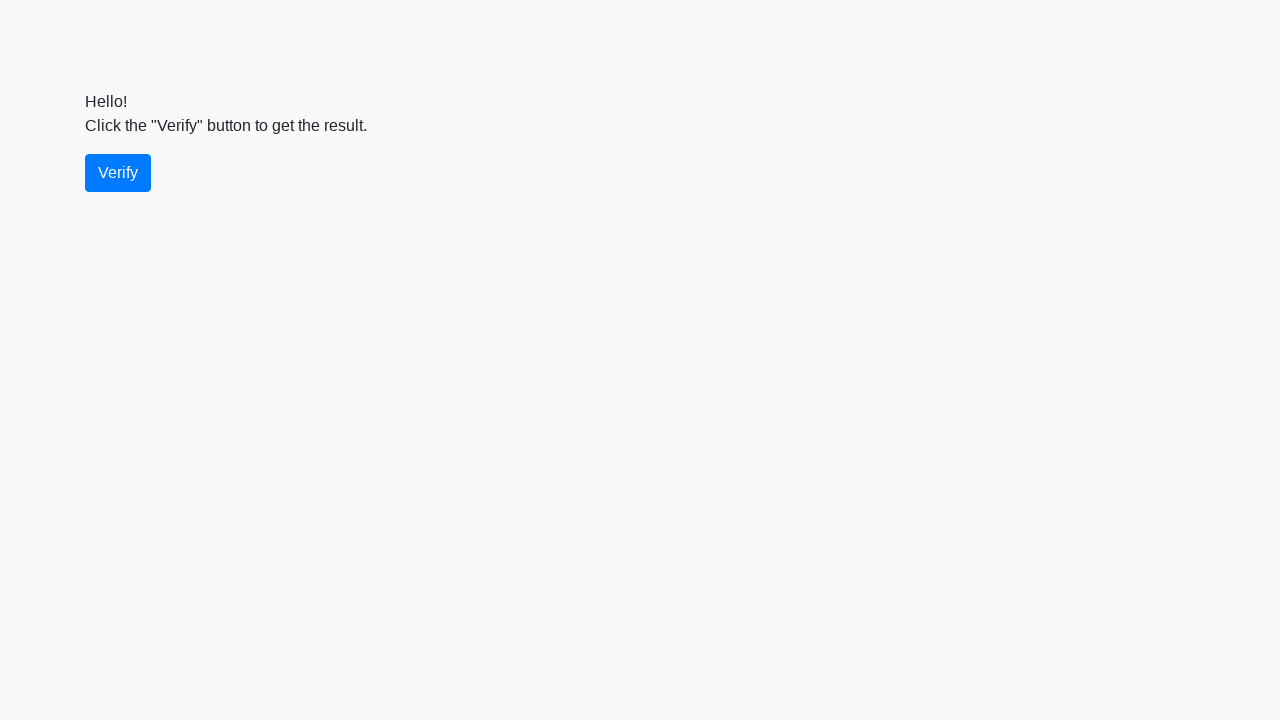

Clicked the verify button at (118, 173) on #verify
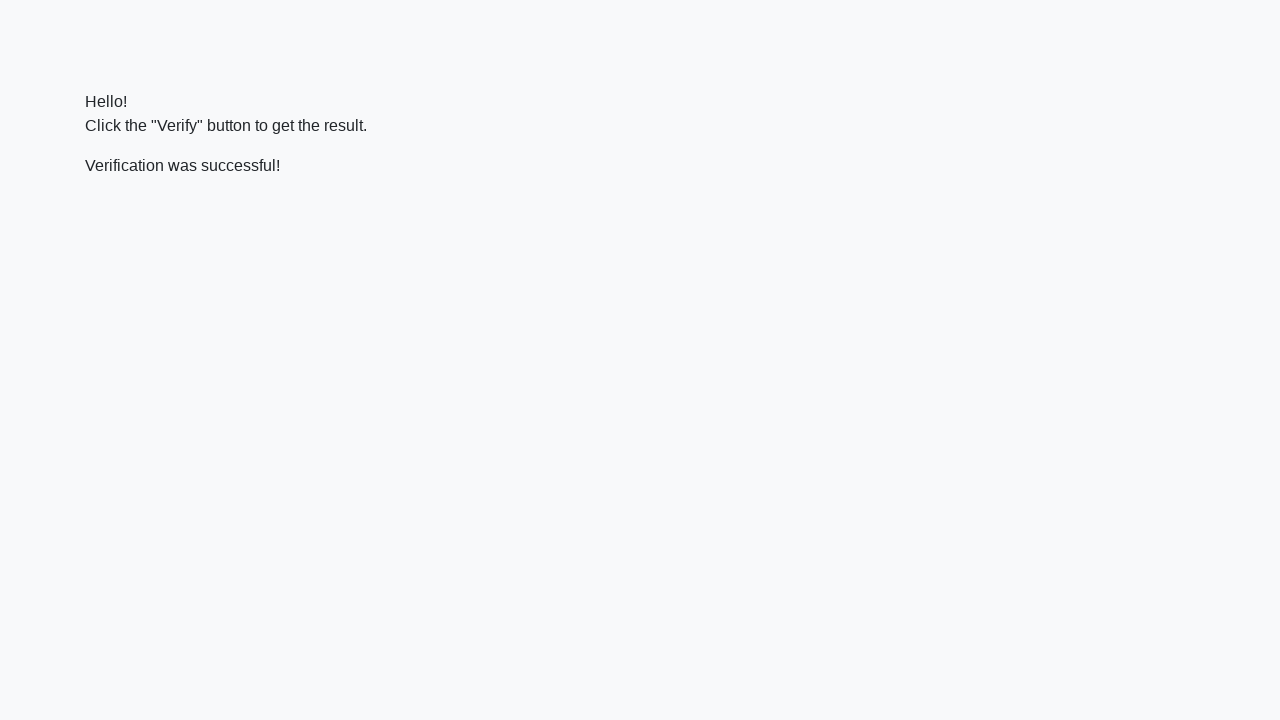

Waited for and verified the success message appeared
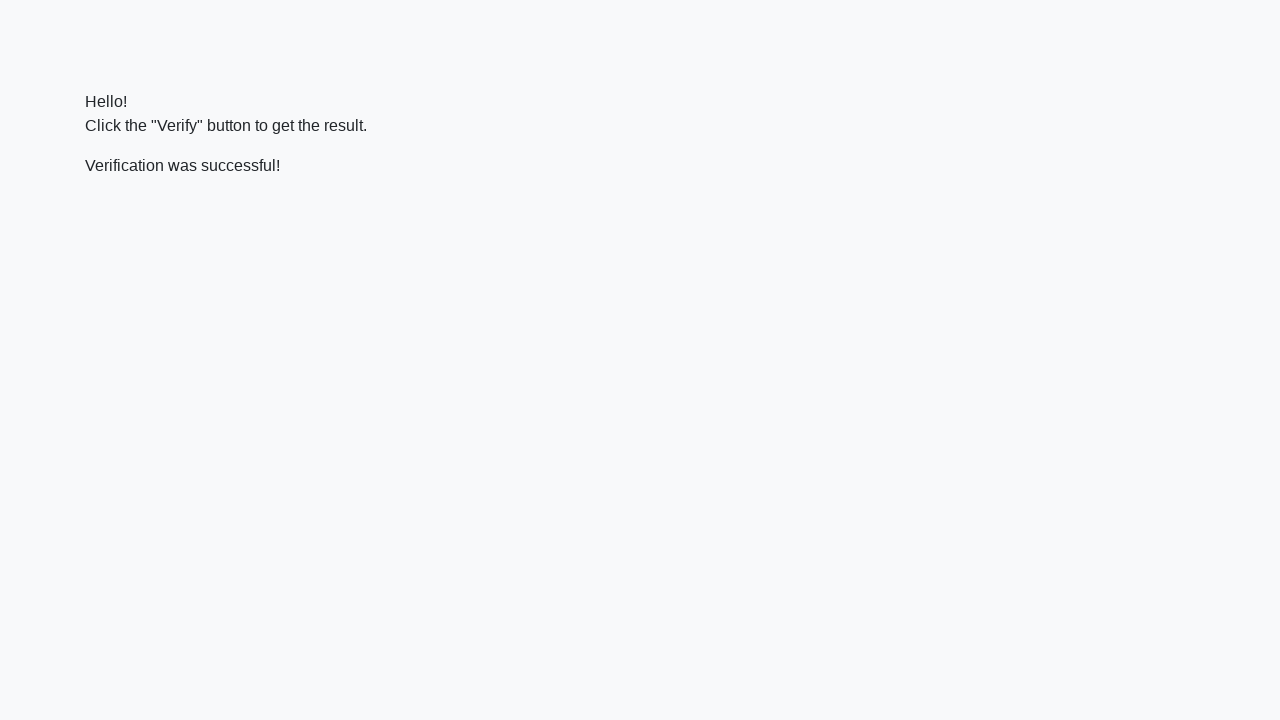

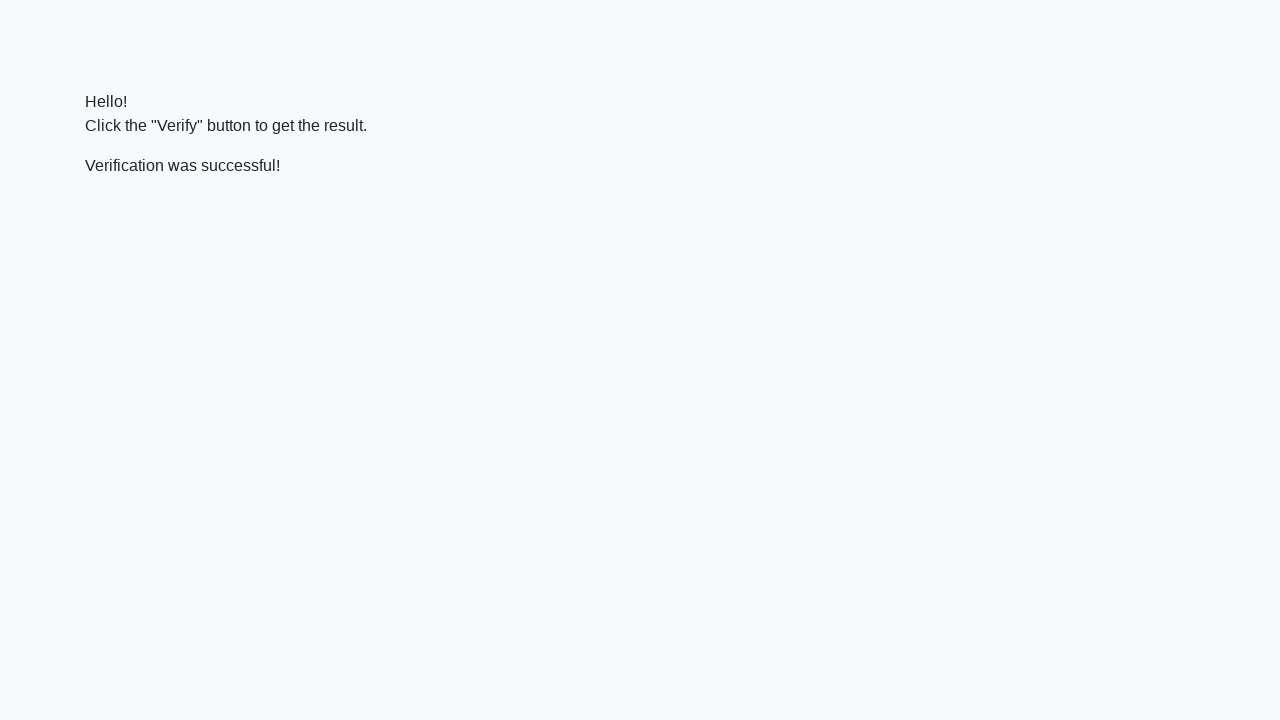